Tests interaction with nested shadow DOM elements by navigating through multiple shadow roots to find and fill a pizza input field

Starting URL: https://selectorshub.com/iframe-in-shadow-dom/

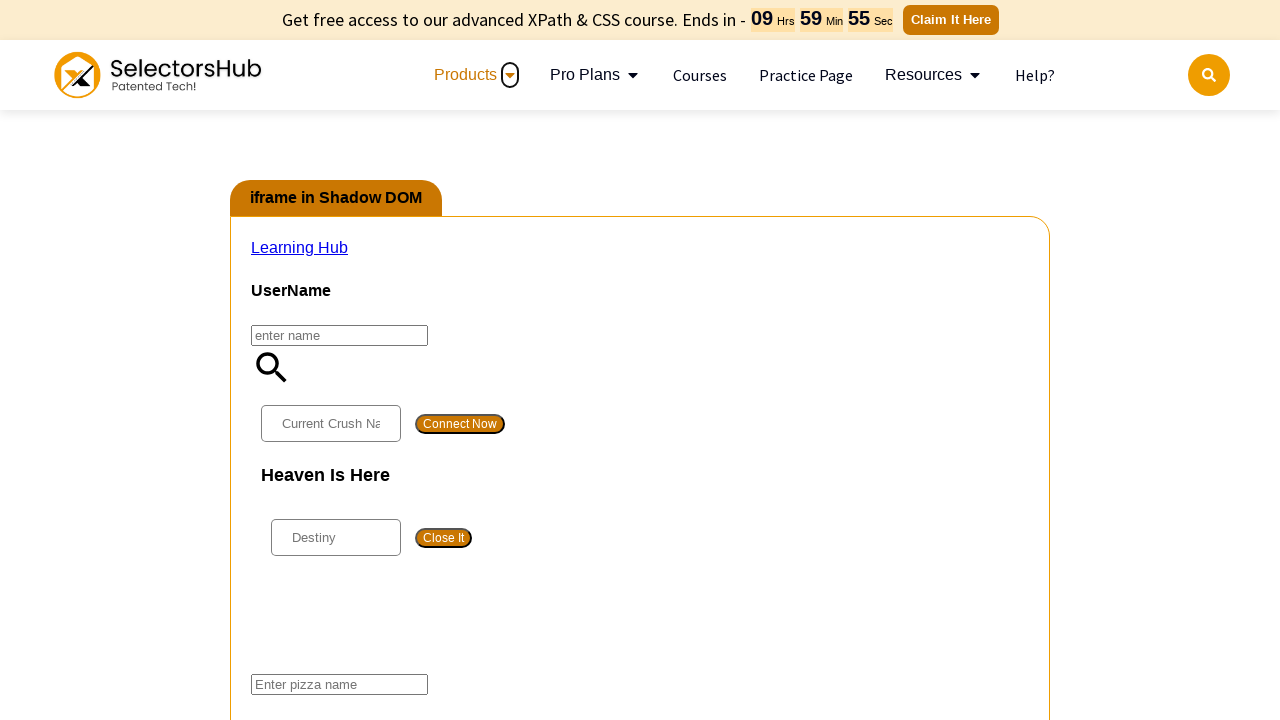

Waited 3 seconds for page to fully load
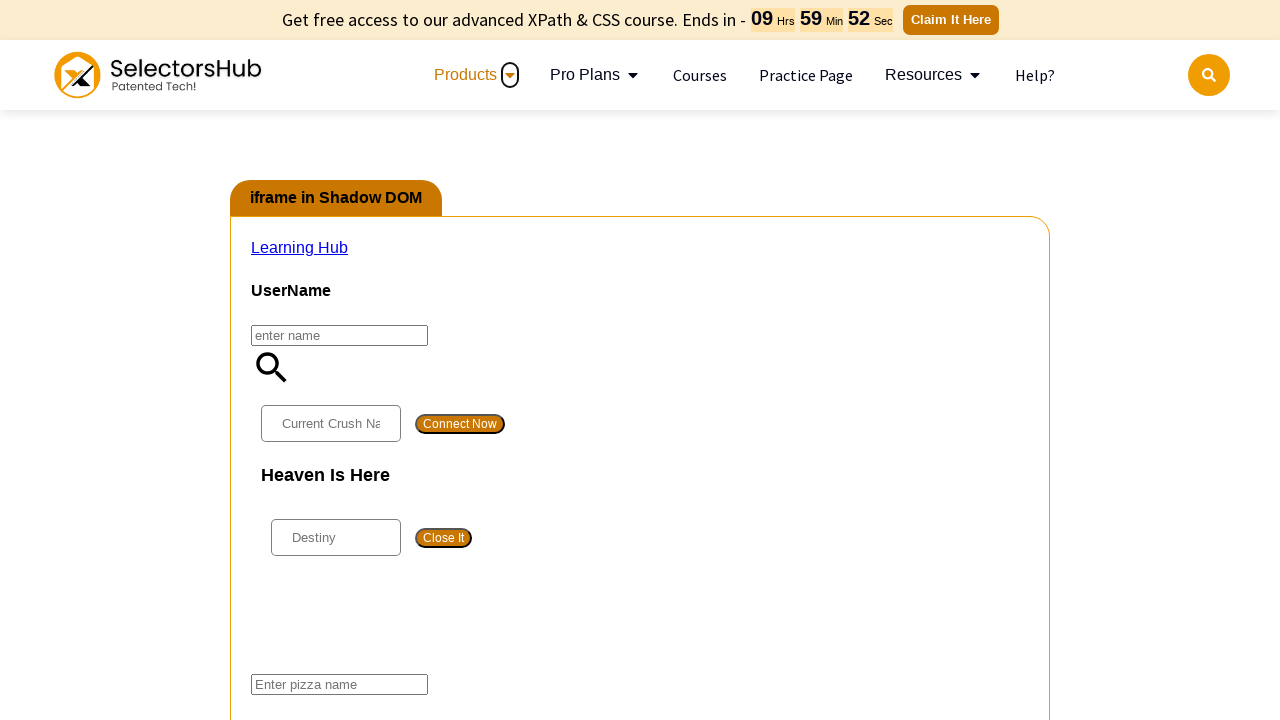

Located pizza input field through nested shadow DOM elements (#userName > #app2 > #pizza)
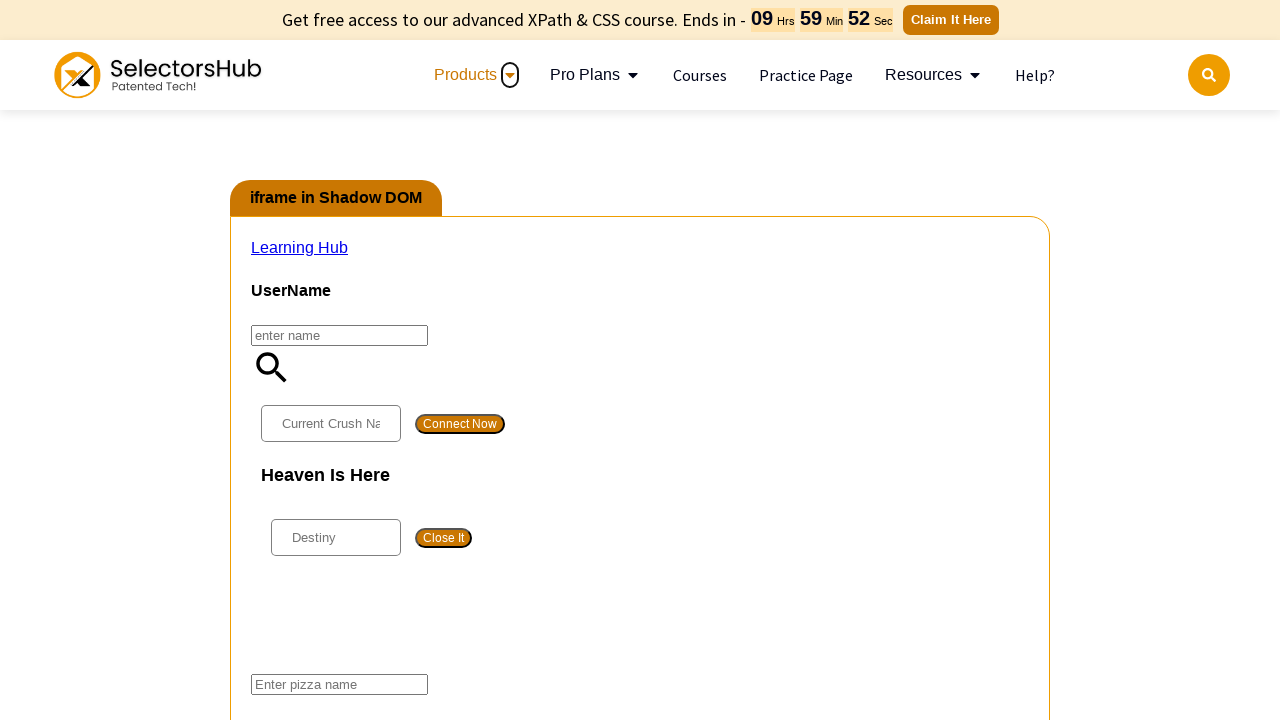

Filled pizza input field with 'veg pizza'
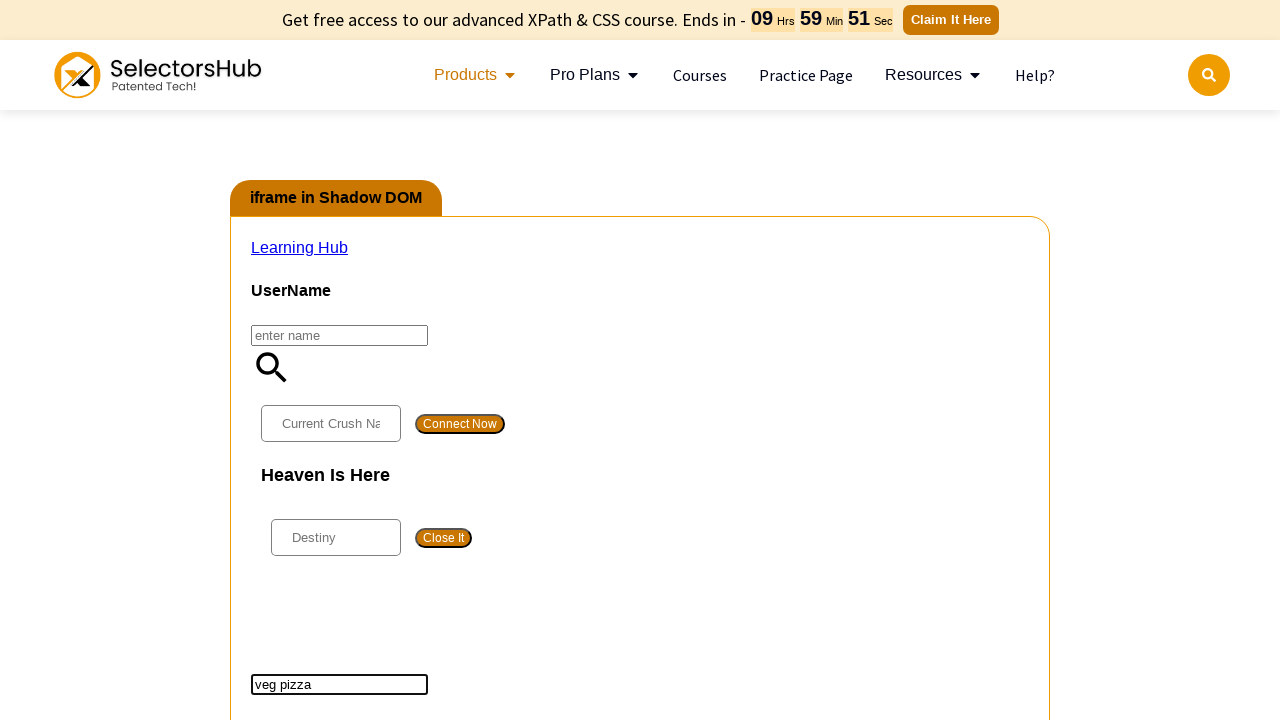

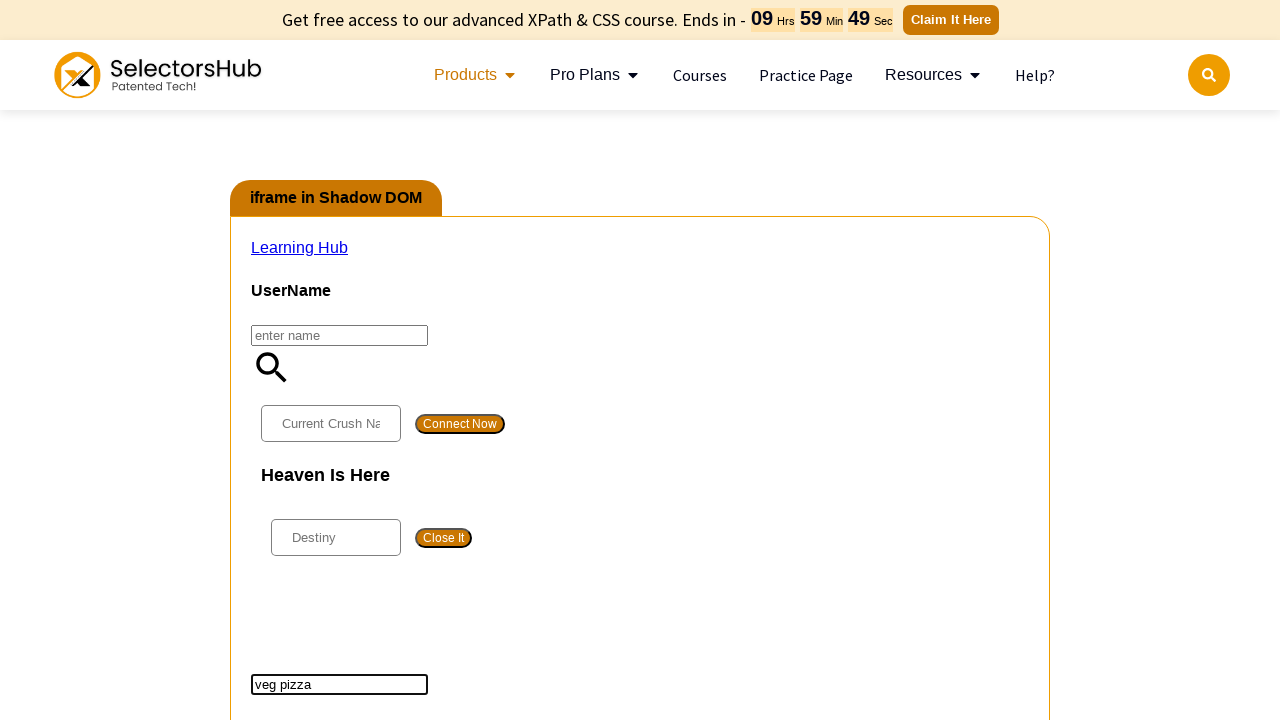